Tests checkbox functionality by ensuring both checkboxes are selected - clicks on each checkbox if not already selected, then verifies both are checked.

Starting URL: https://the-internet.herokuapp.com/checkboxes

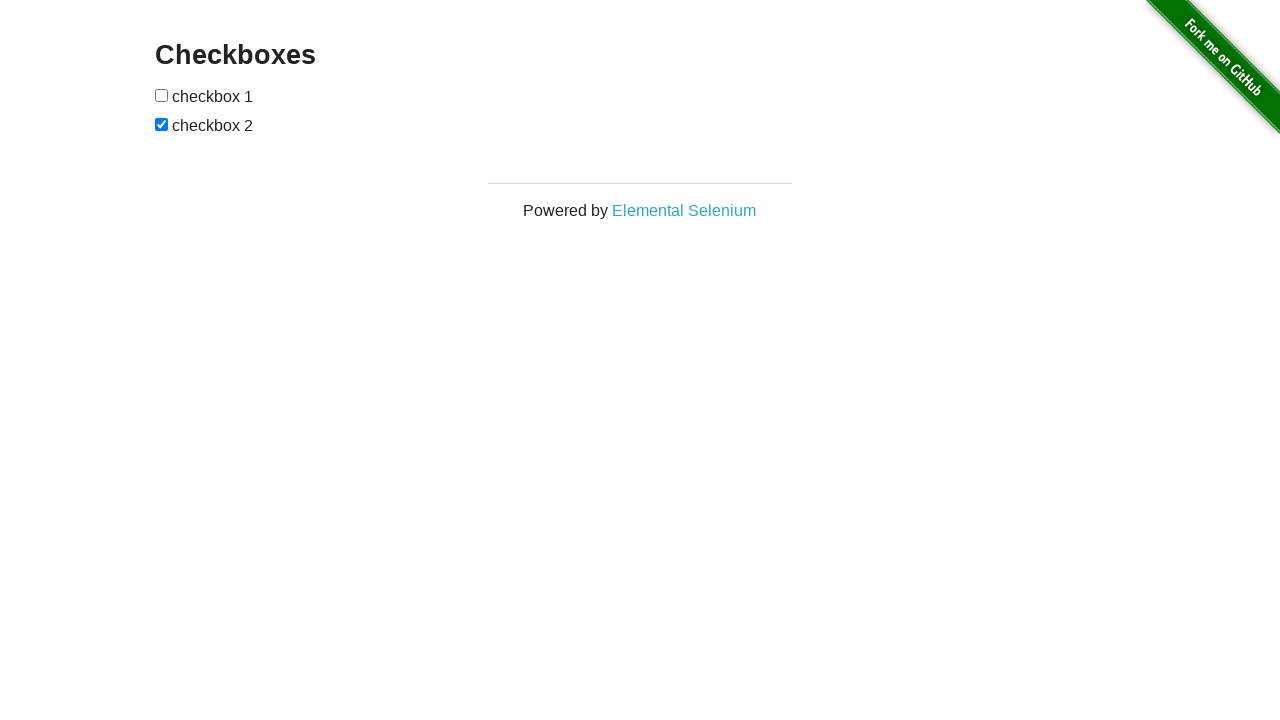

Located all checkboxes on the page
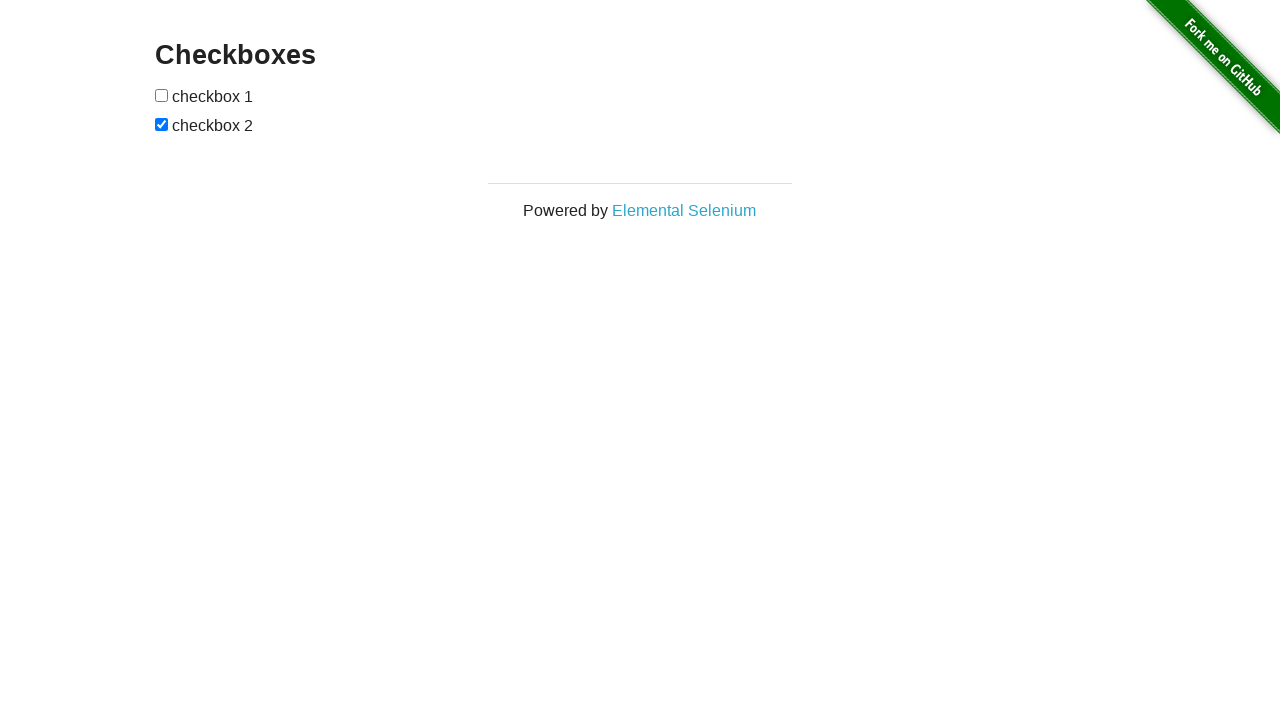

Retrieved first checkbox element
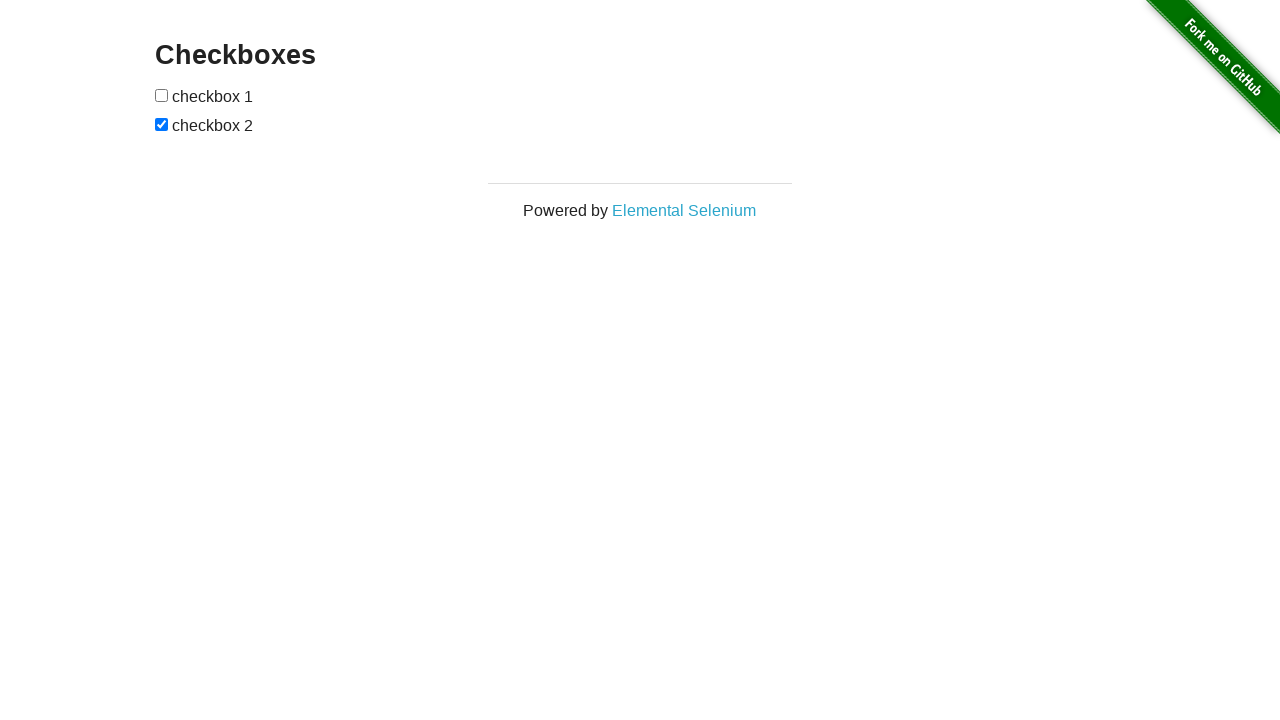

Retrieved second checkbox element
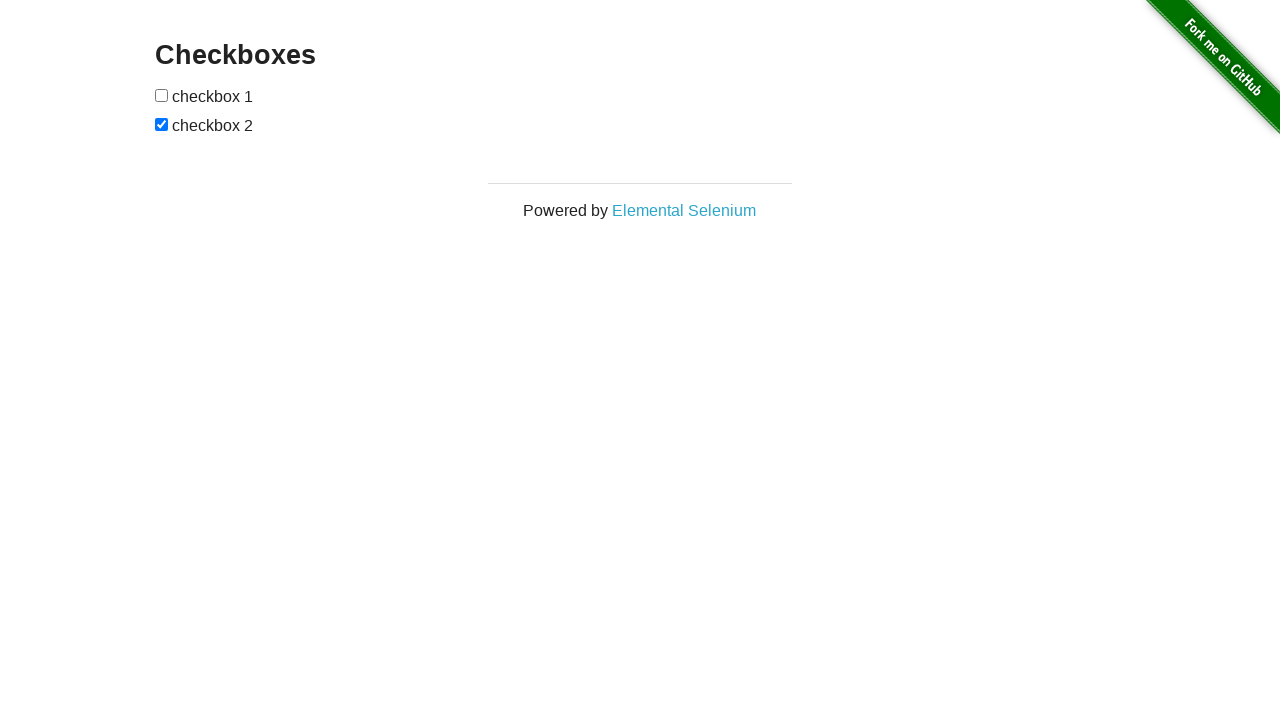

Clicked first checkbox to select it at (162, 95) on input[type='checkbox'] >> nth=0
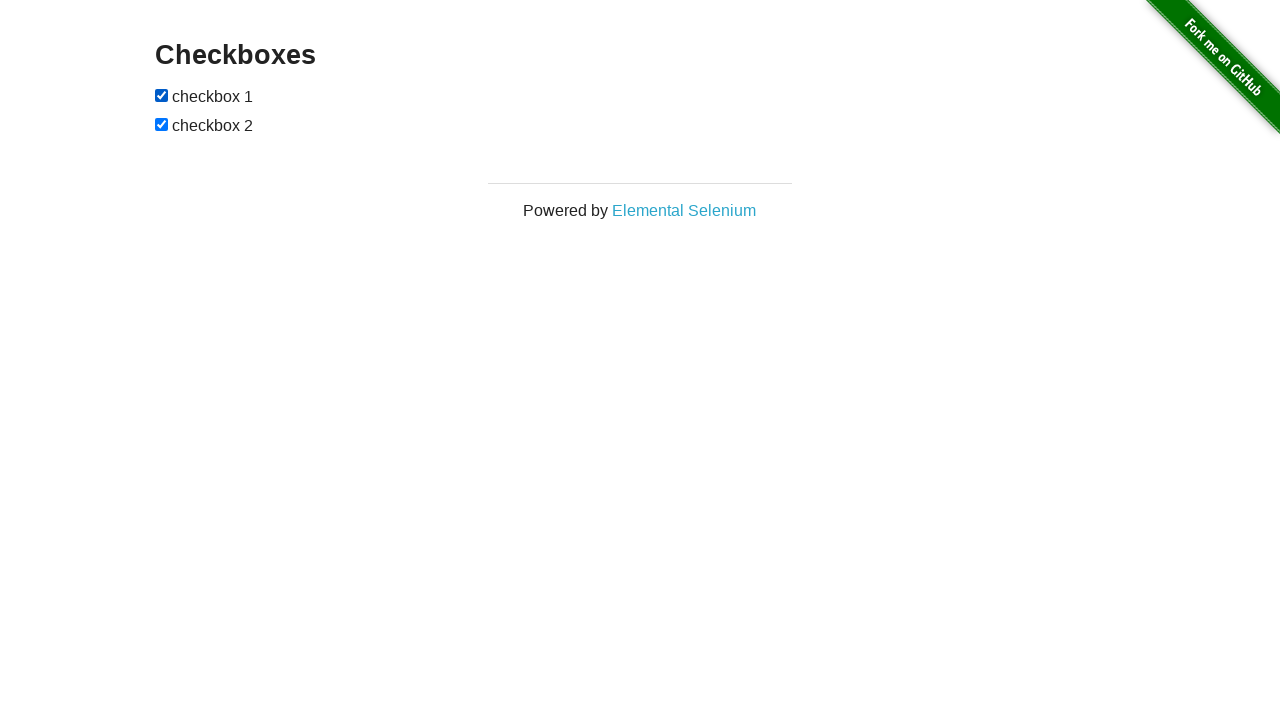

Second checkbox was already selected
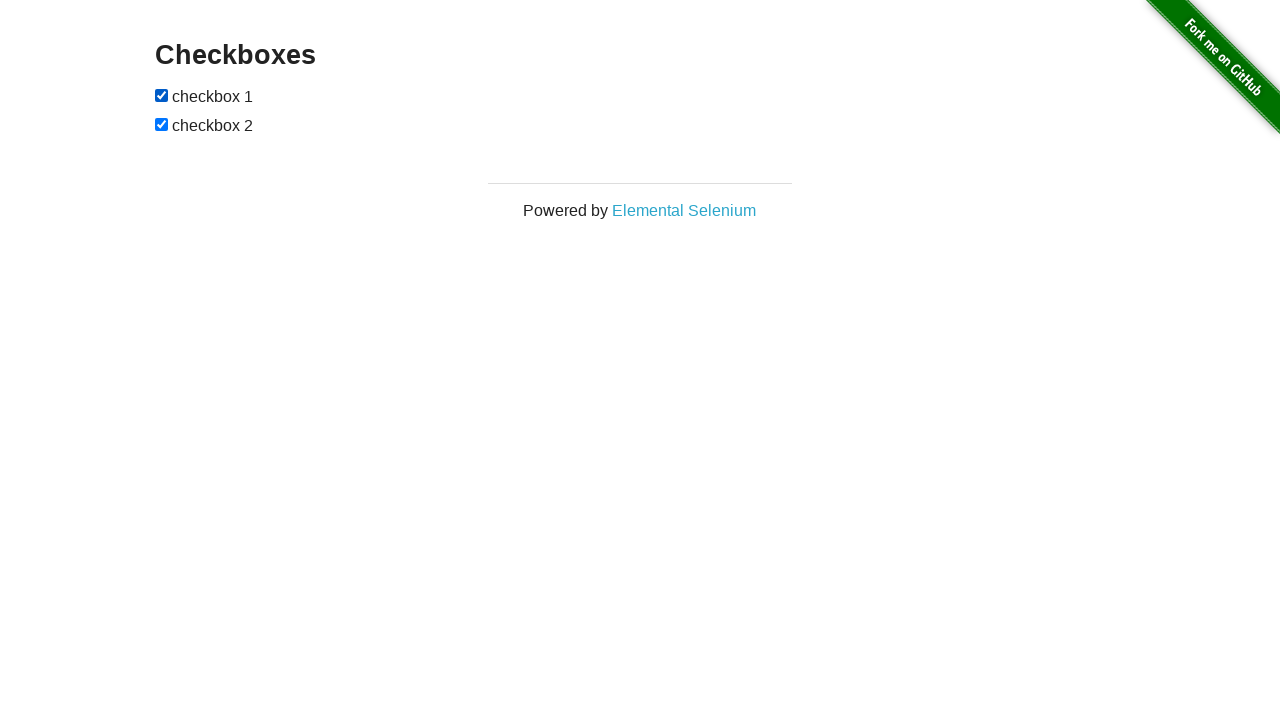

Verified first checkbox is checked
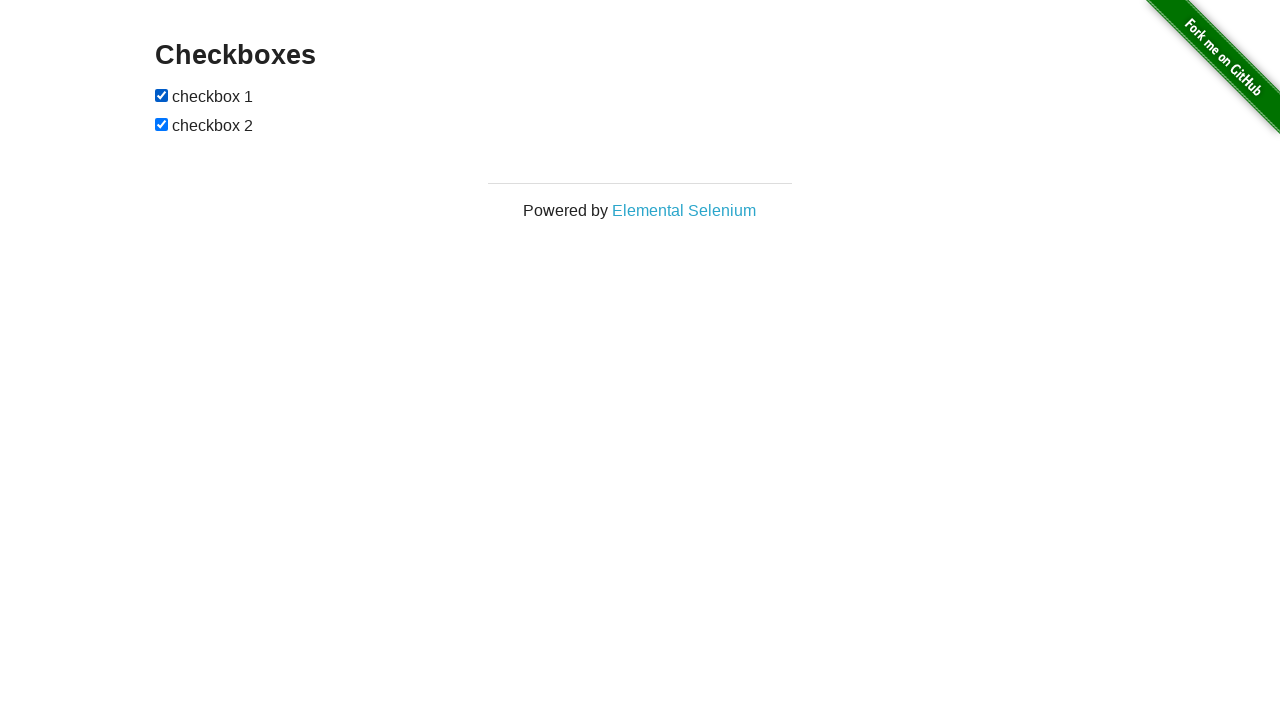

Verified second checkbox is checked
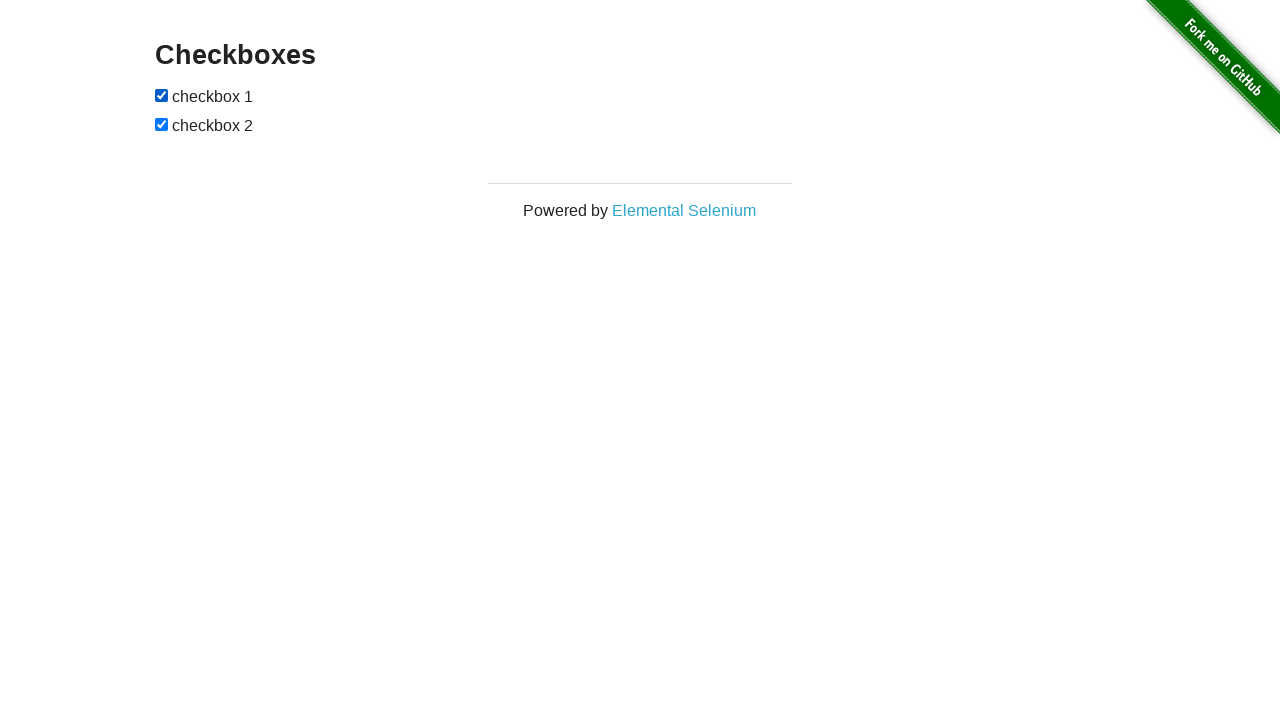

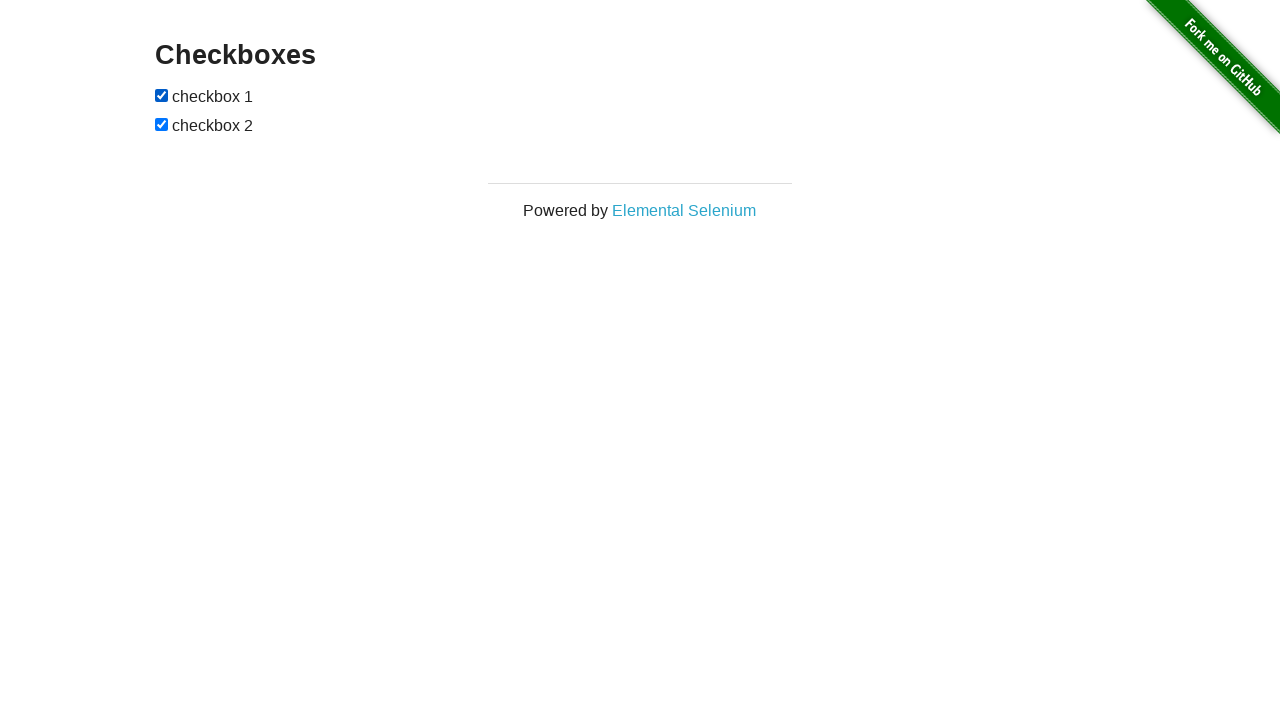